Tests selecting multiple items in a selectable list by holding the Control/Command key and clicking on Items 1, 2, and 3 to verify multi-selection functionality.

Starting URL: https://demoqa.com/selectable/

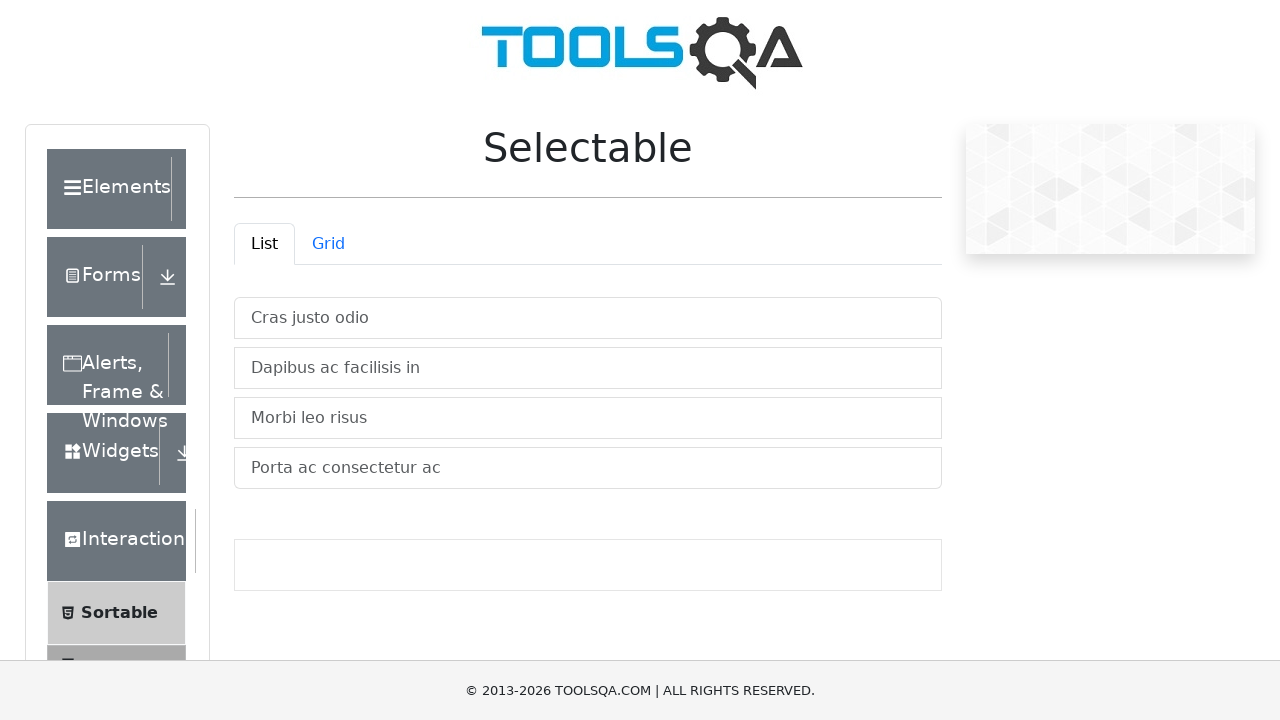

Waited for selectable list to be visible
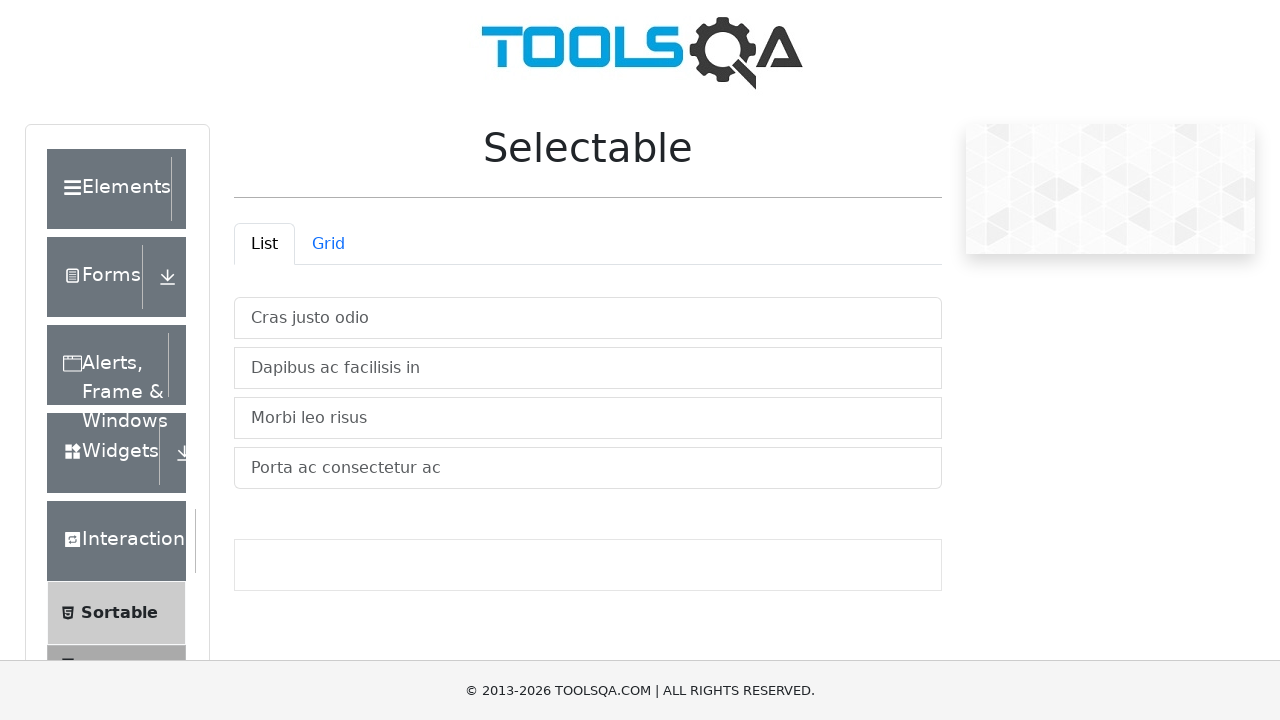

Clicked Item 1 while holding Control key for multi-selection at (588, 318) on li.mt-2.list-group-item.list-group-item-action >> nth=0
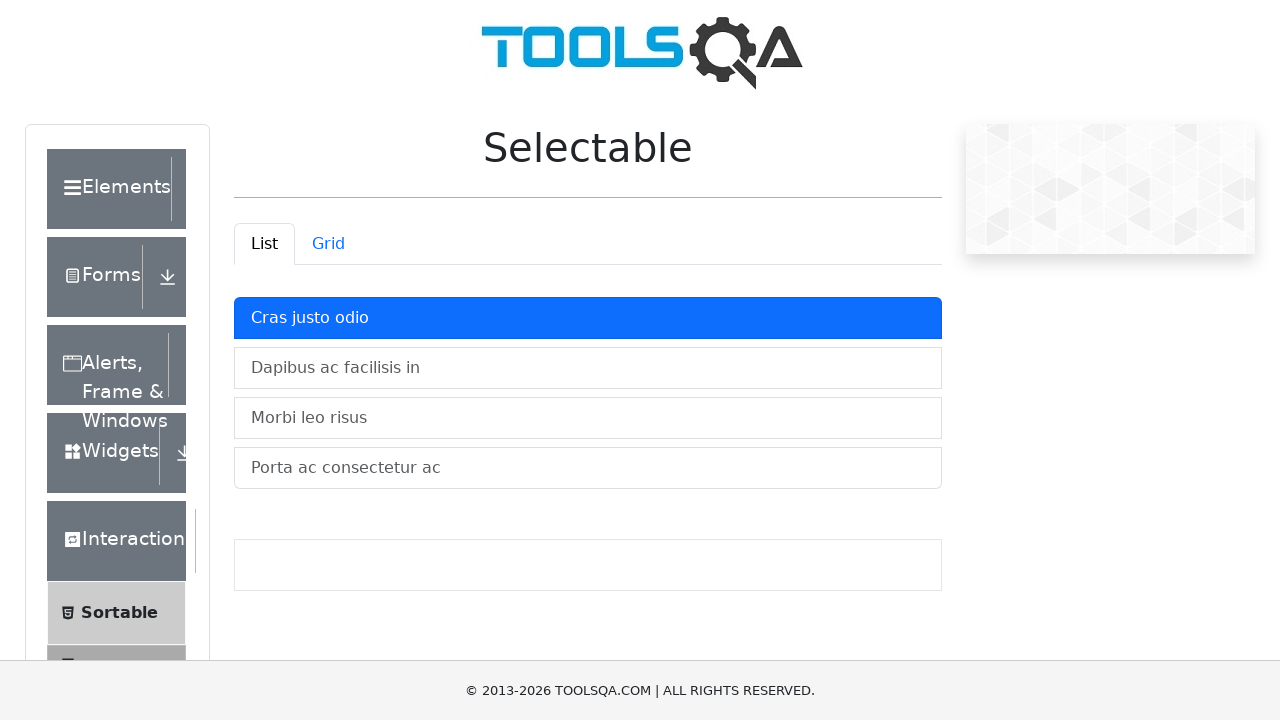

Clicked Item 2 while holding Control key for multi-selection at (588, 368) on li.mt-2.list-group-item.list-group-item-action >> nth=1
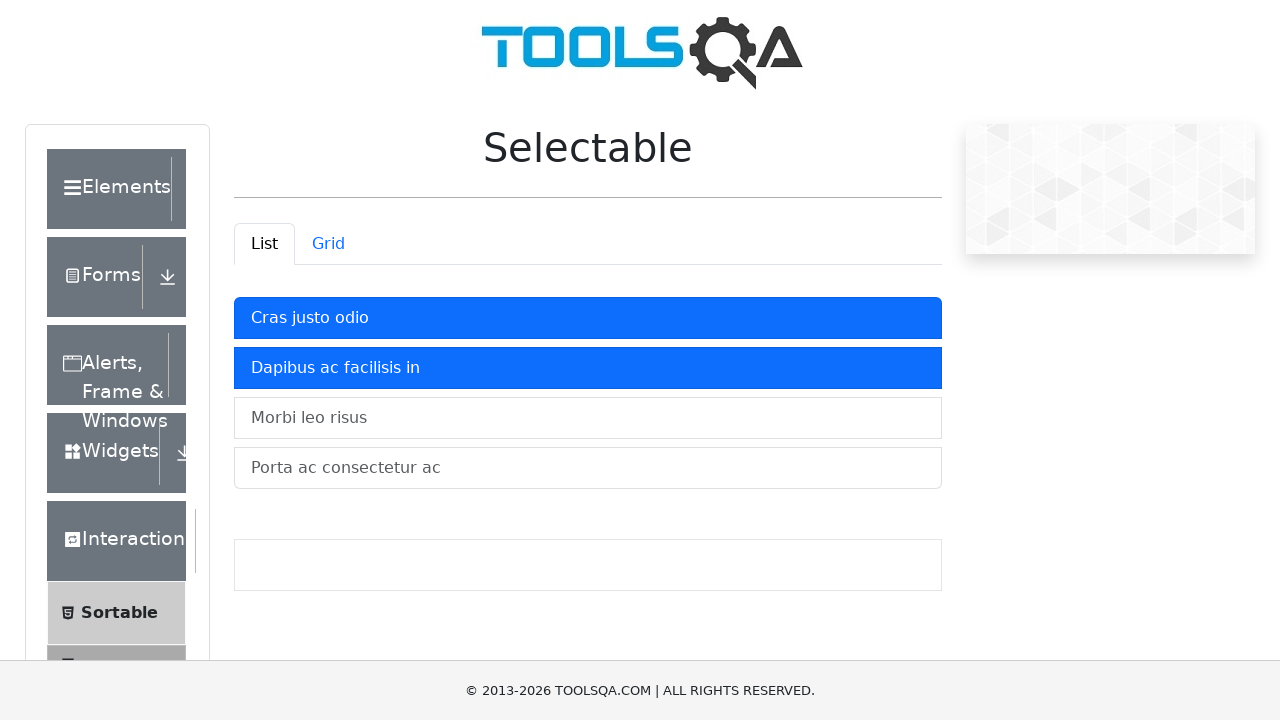

Clicked Item 3 while holding Control key for multi-selection at (588, 418) on li.mt-2.list-group-item.list-group-item-action >> nth=2
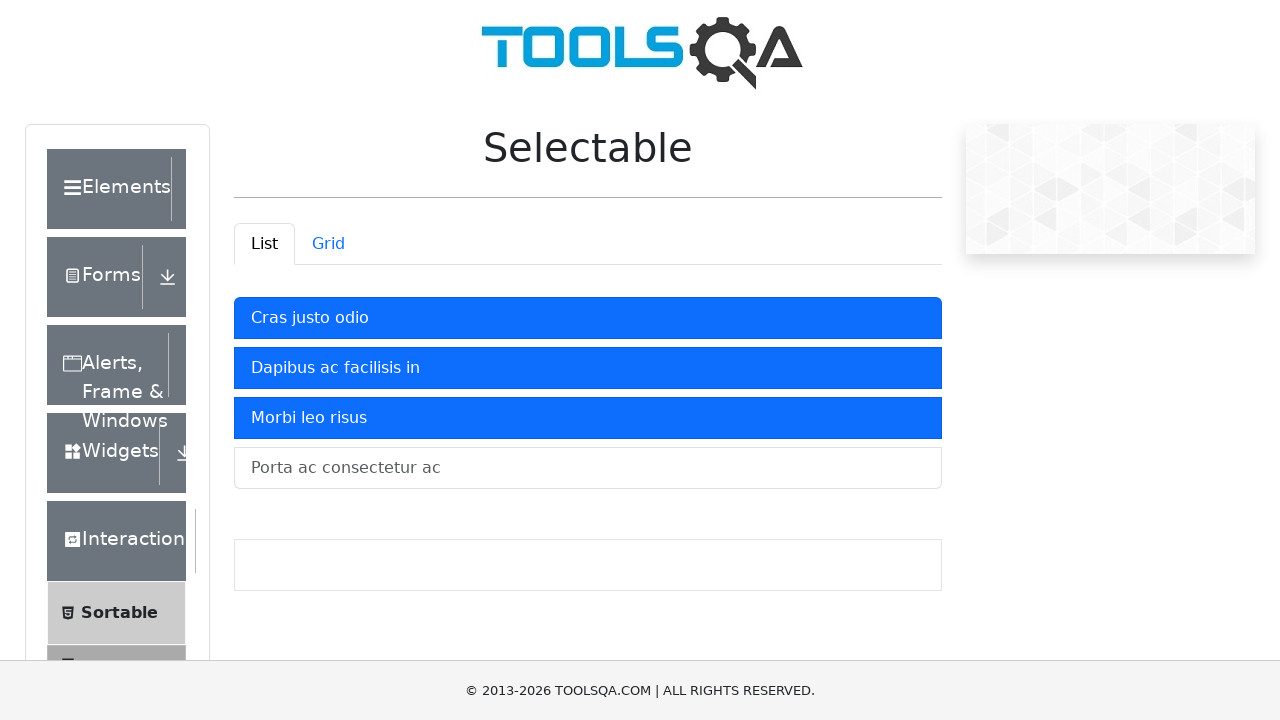

Verified that multiple items are selected with 'active' class
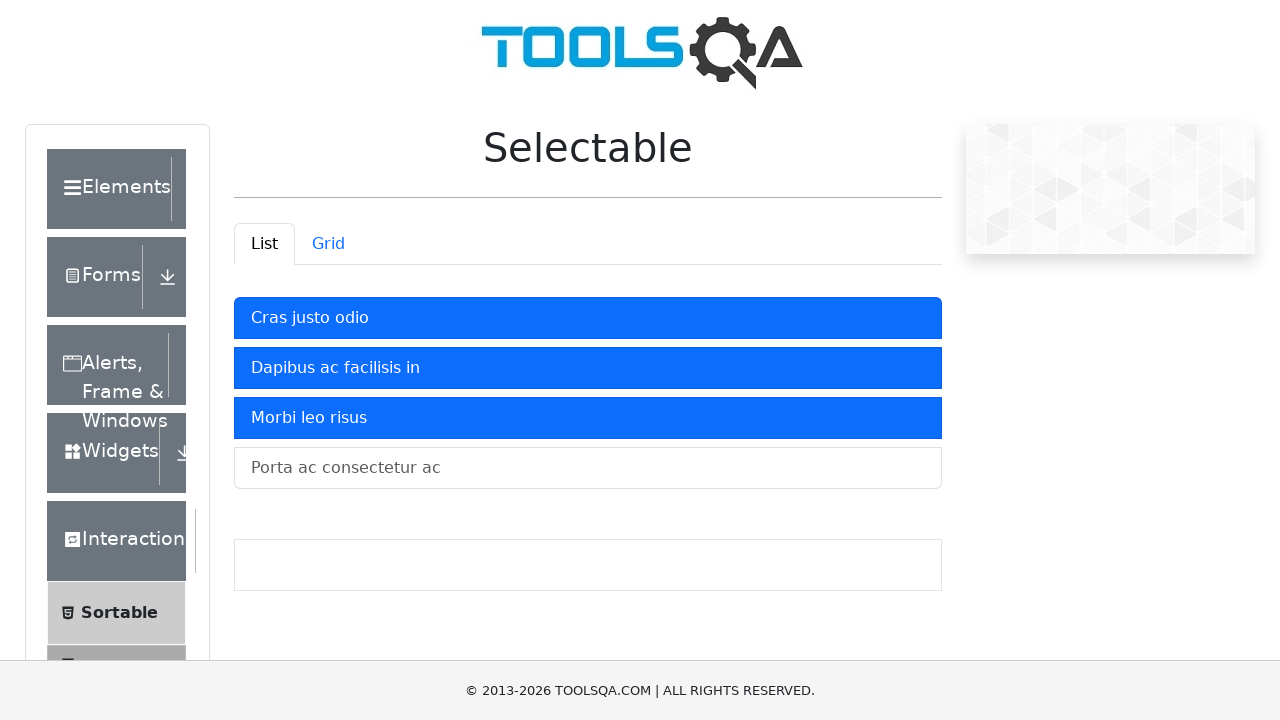

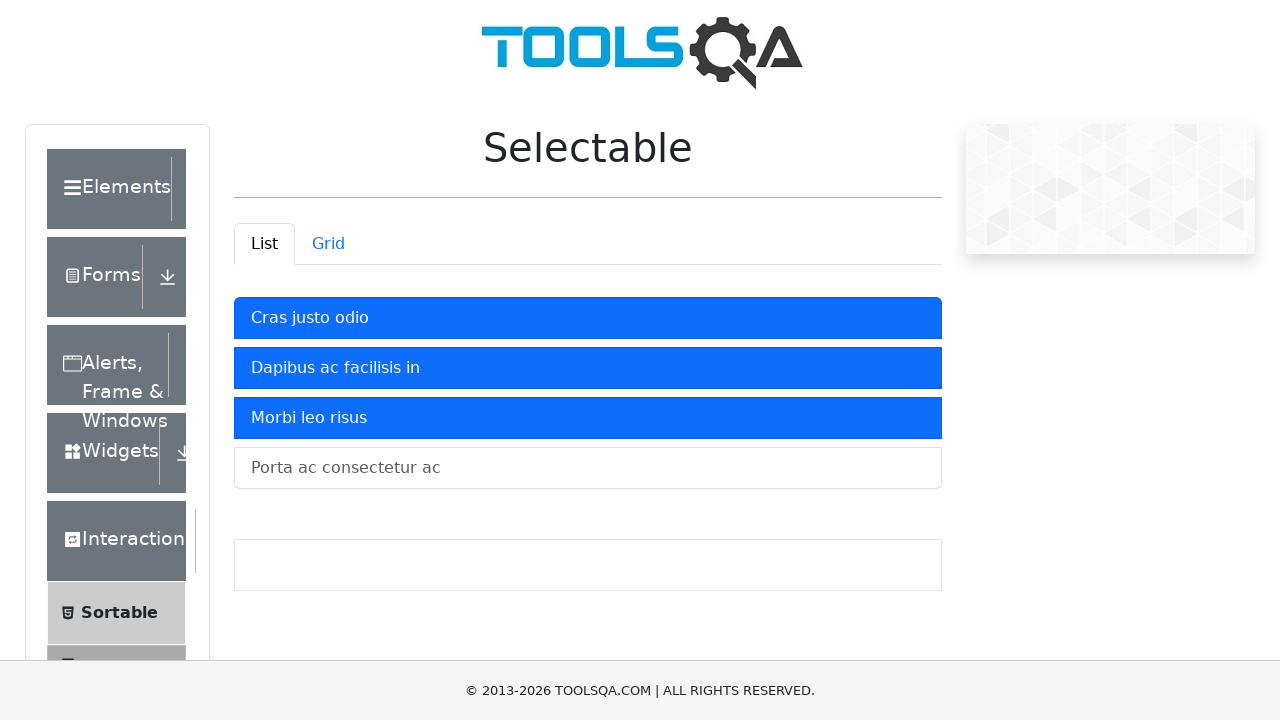